Tests navigation on the Selenium documentation site by clicking on the WebDriver link using action chains with offset positioning

Starting URL: https://www.selenium.dev/documentation/

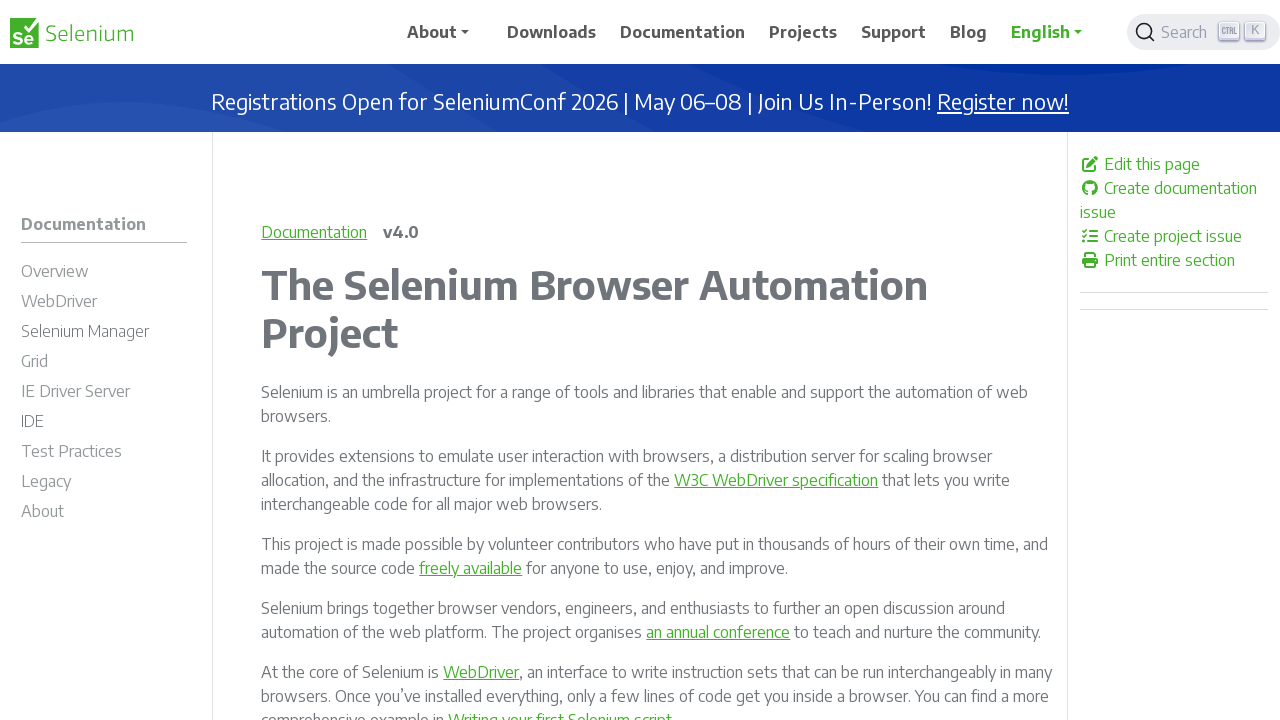

Clicked on the WebDriver link in the documentation at (59, 301) on text=WebDriver
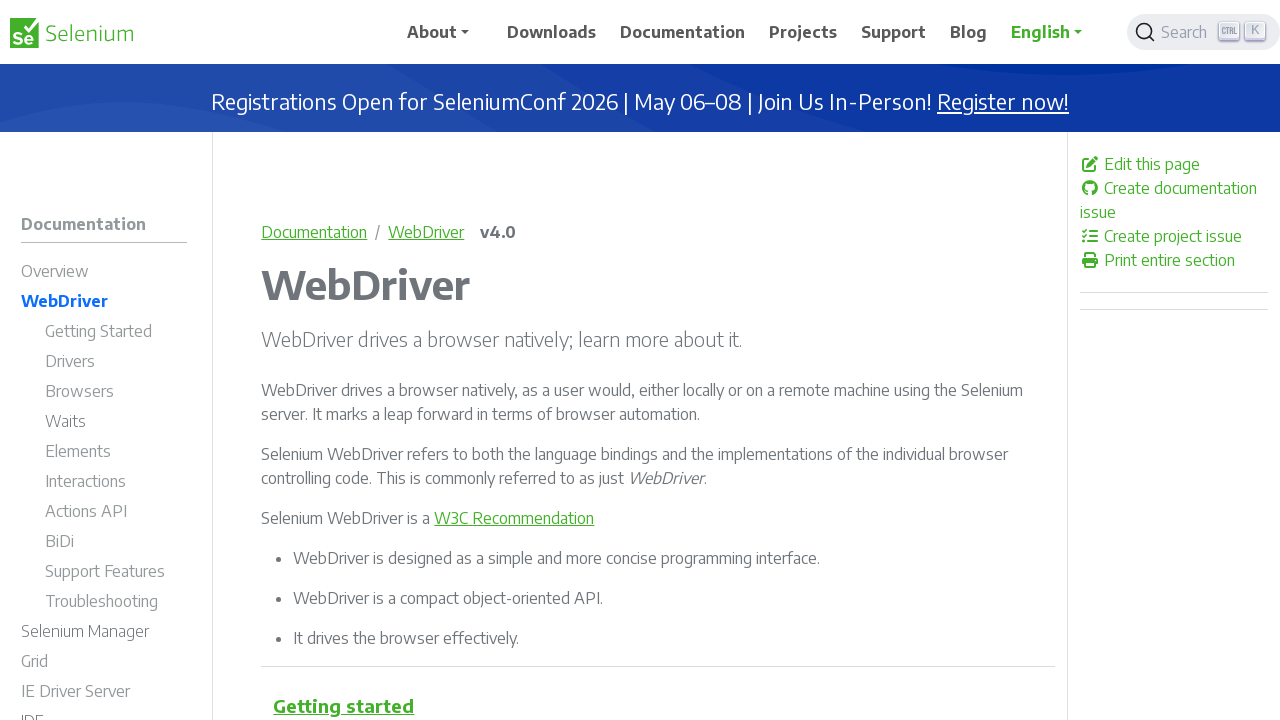

Page loaded and network became idle after WebDriver link navigation
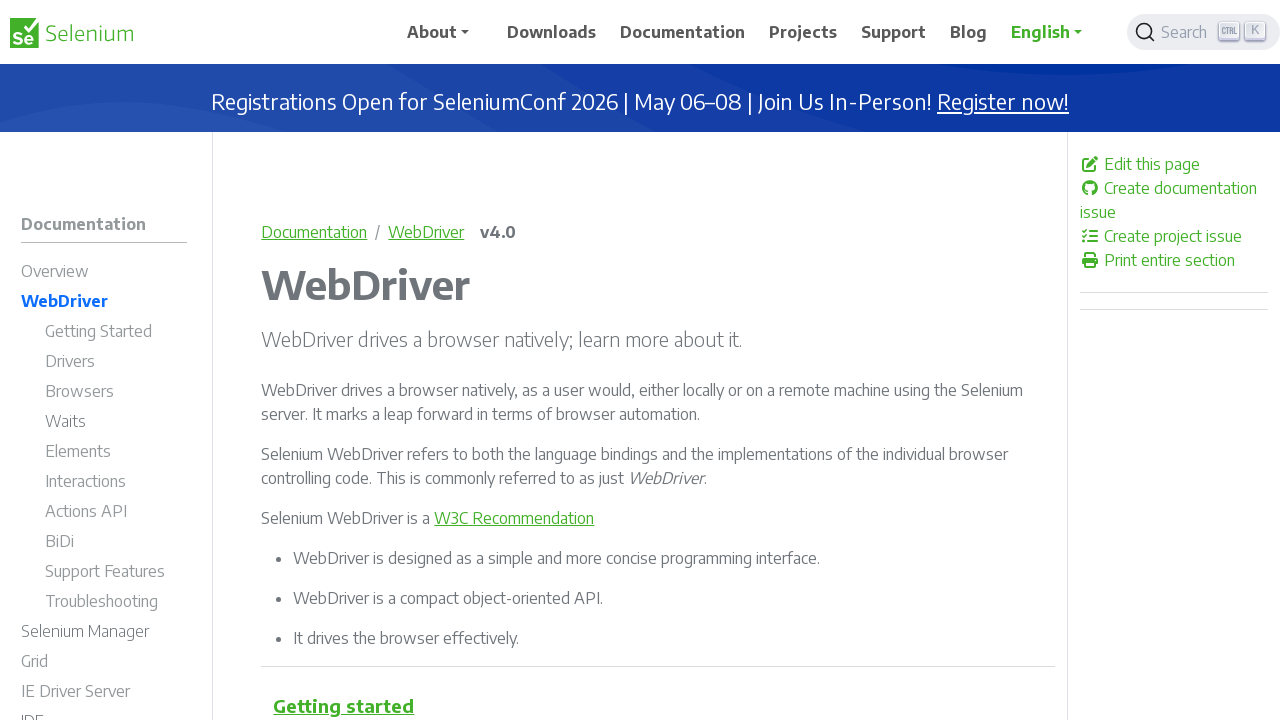

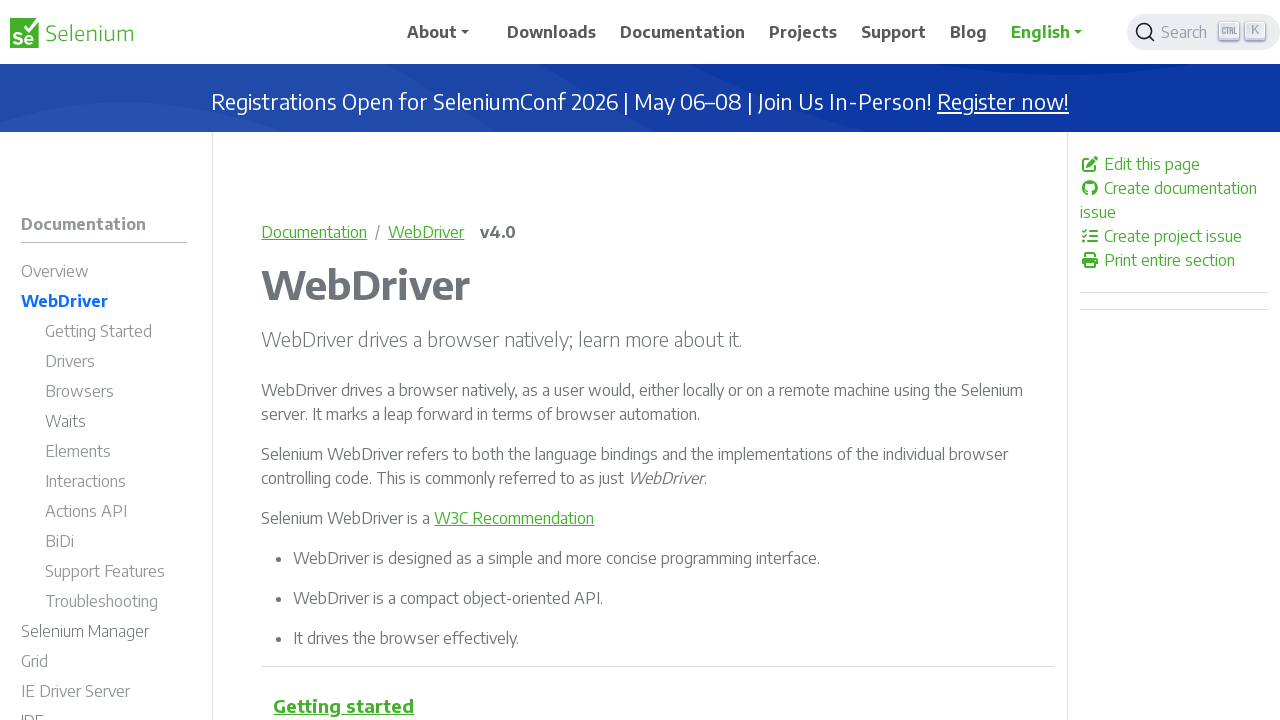